Tests a registration form by filling in first name, last name, and email fields, submitting the form, and verifying the success message appears.

Starting URL: http://suninjuly.github.io/registration1.html

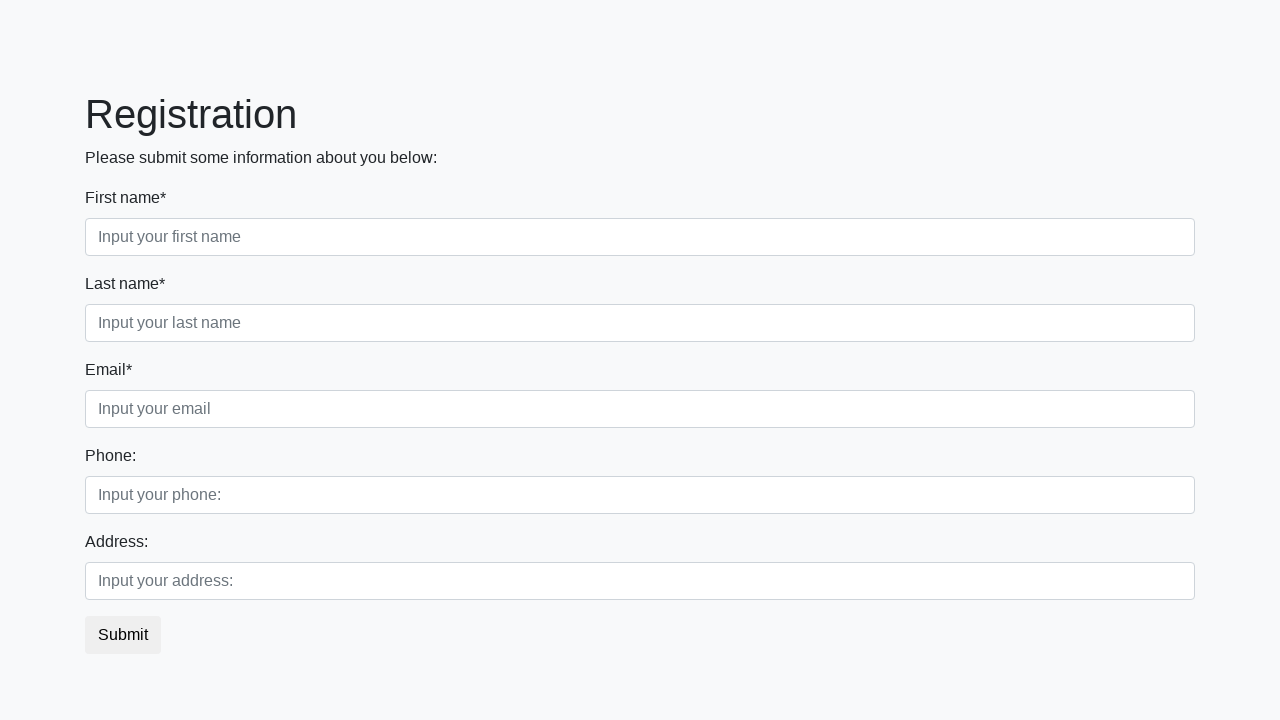

Filled first name field with 'Ivan' on [placeholder="Input your first name"]
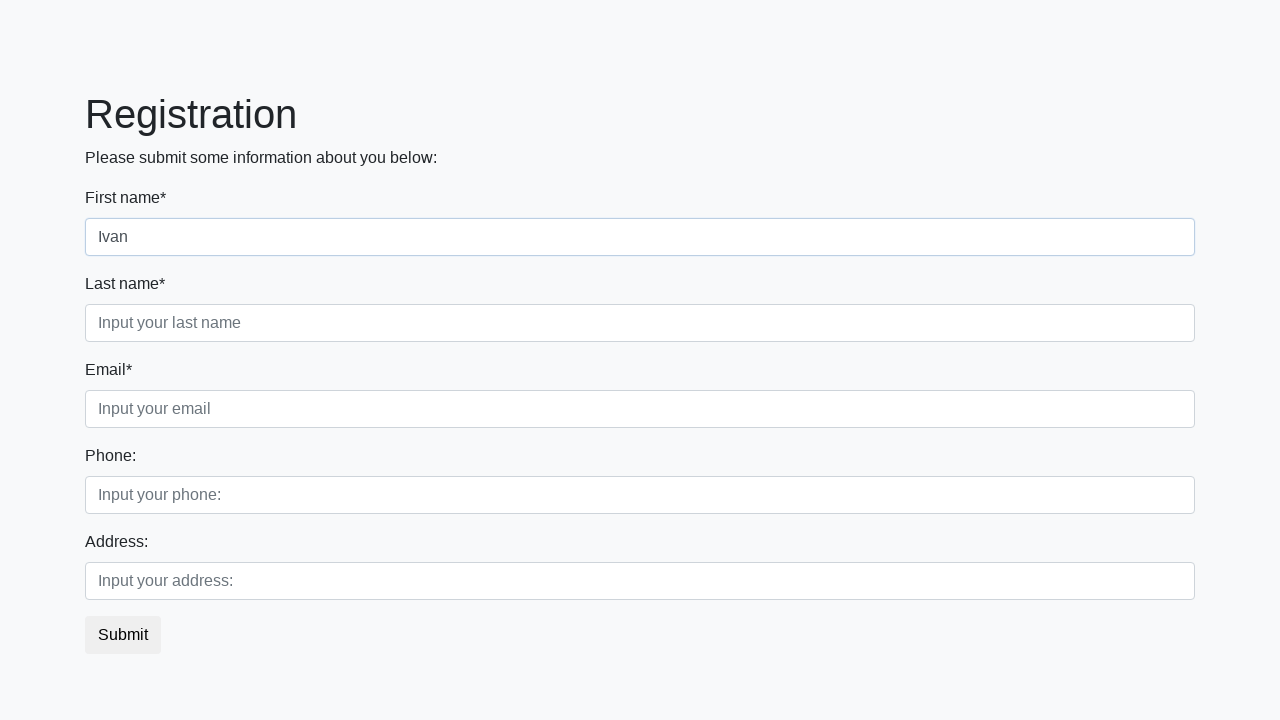

Filled last name field with 'Petrov' on [placeholder="Input your last name"]
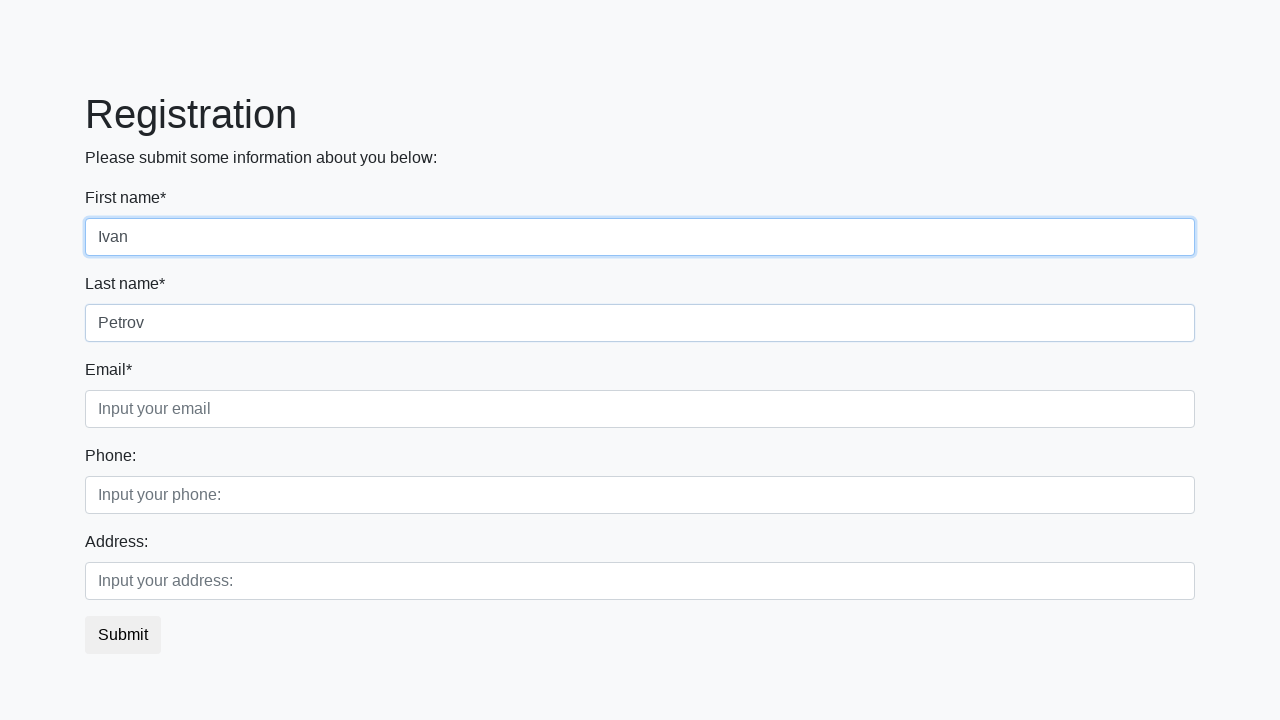

Filled email field with 'petrov@email.com' on [placeholder="Input your email"]
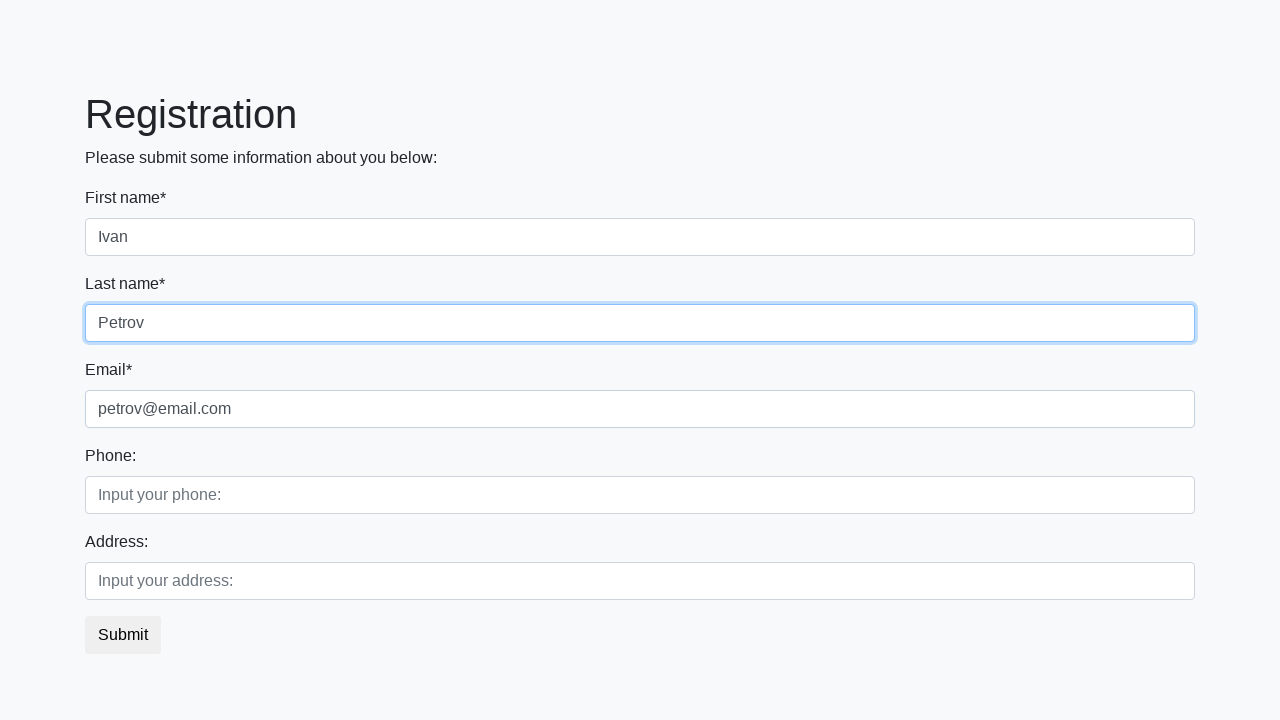

Clicked submit button to register at (123, 635) on button.btn
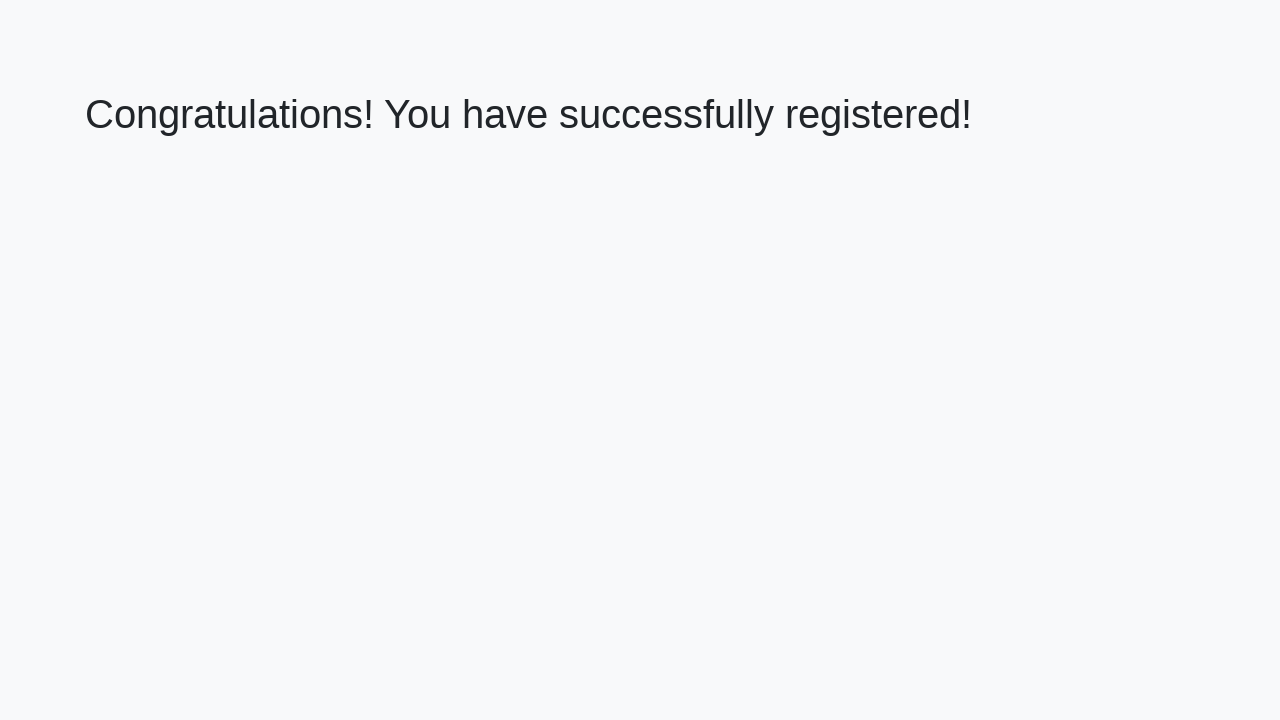

Success message heading loaded
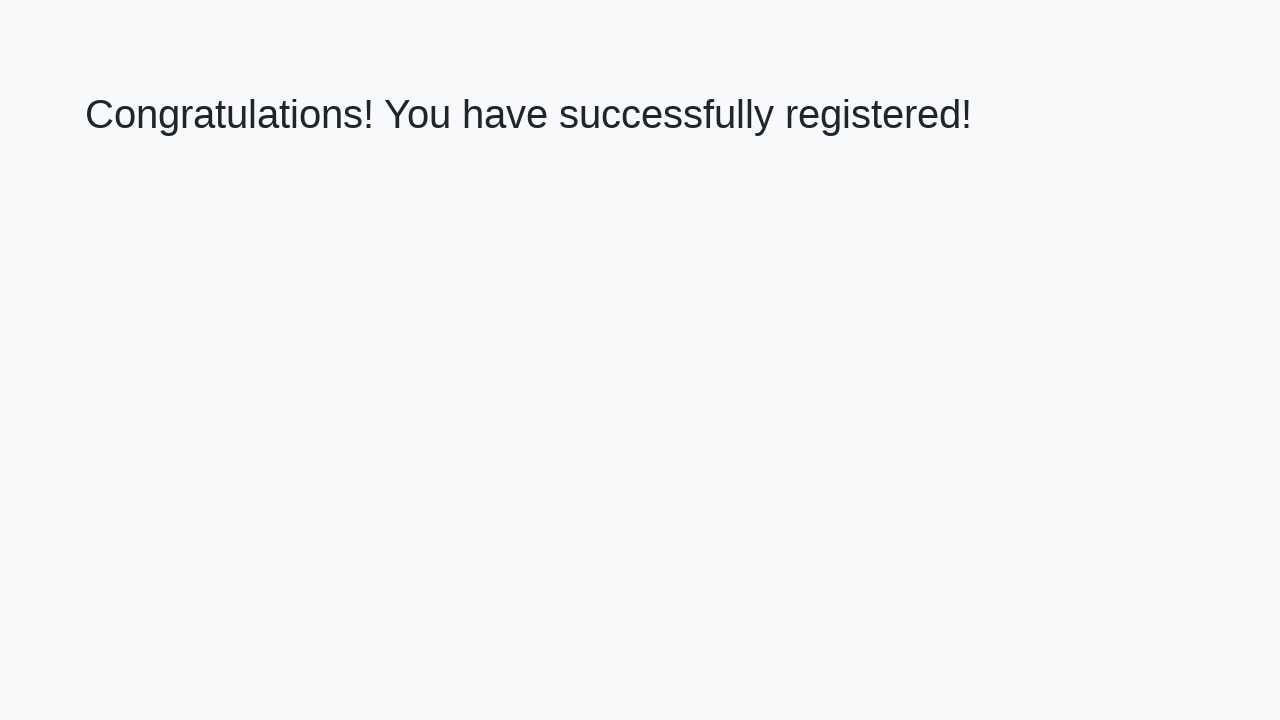

Retrieved success message text
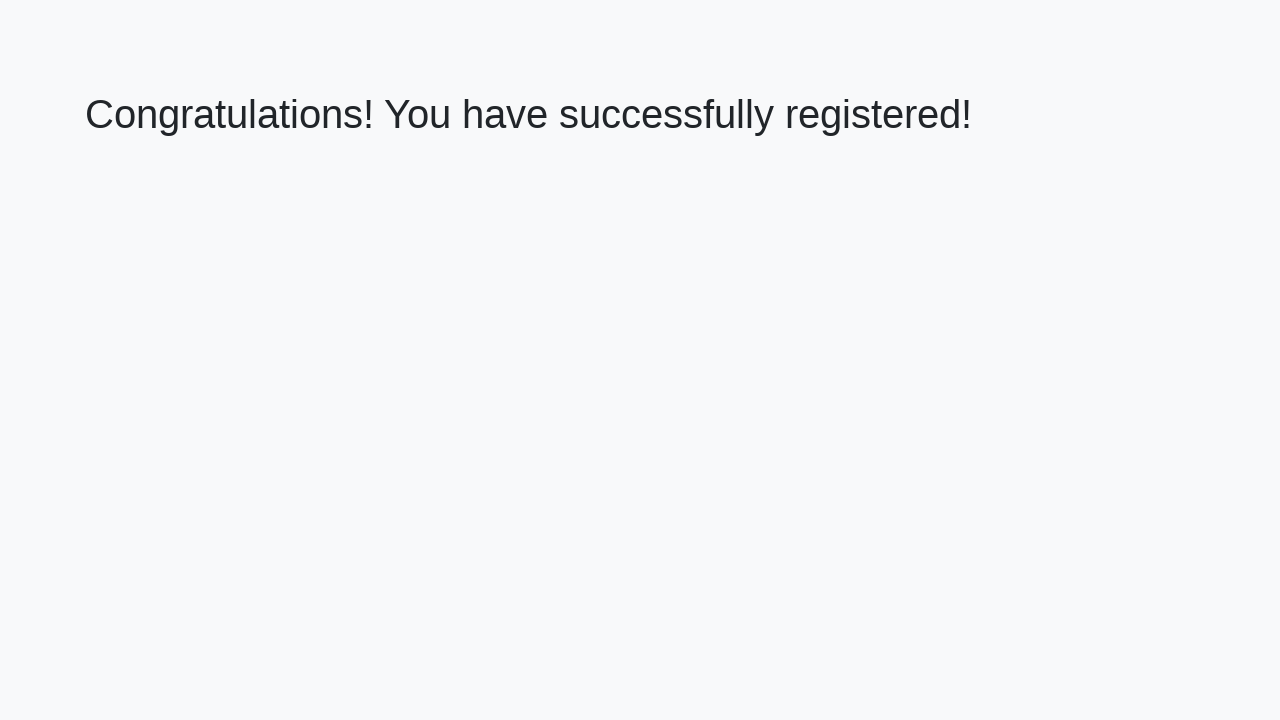

Verified success message: 'Congratulations! You have successfully registered!'
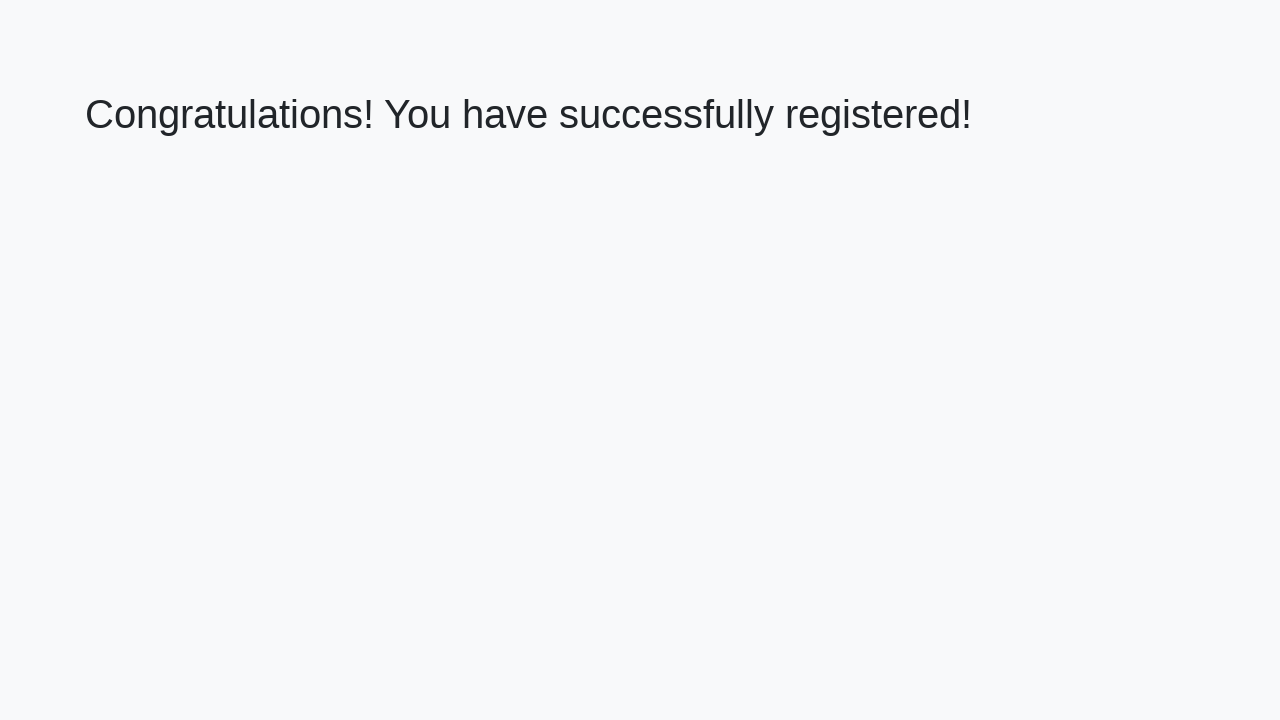

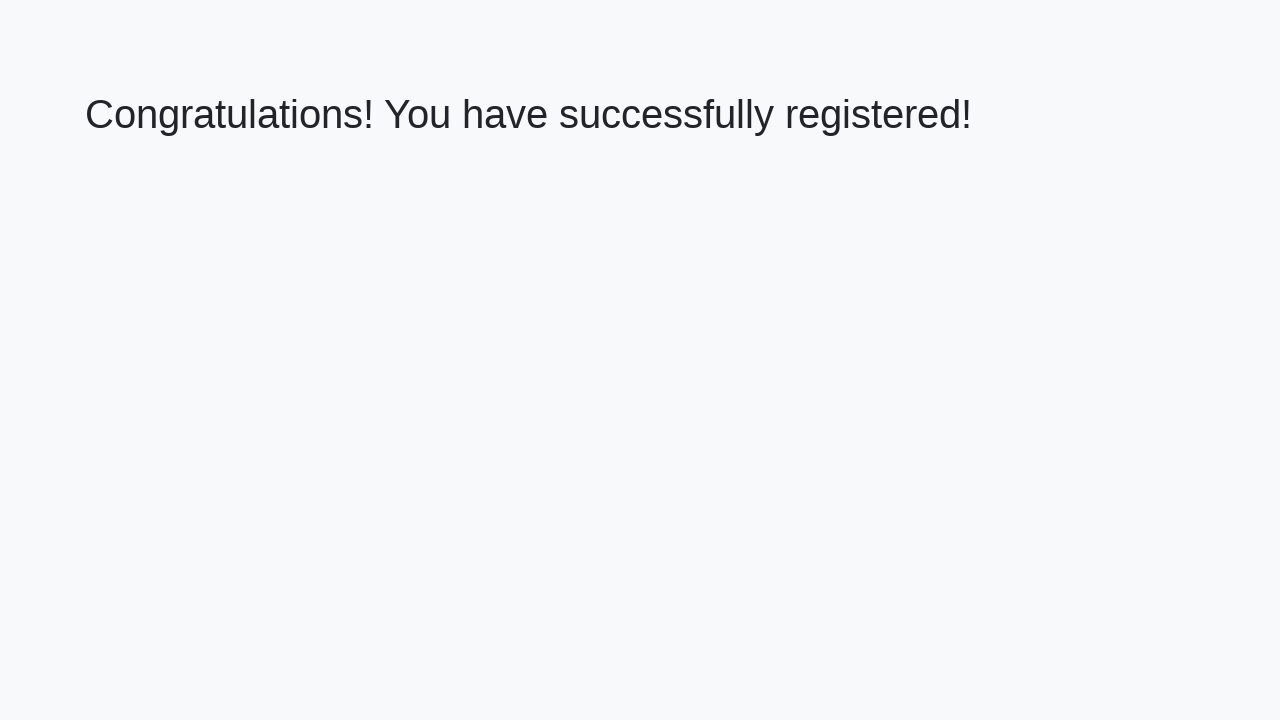